Tests drag and drop functionality by navigating to the drag and drop page and attempting to drag an image to a target box

Starting URL: http://formy-project.herokuapp.com/

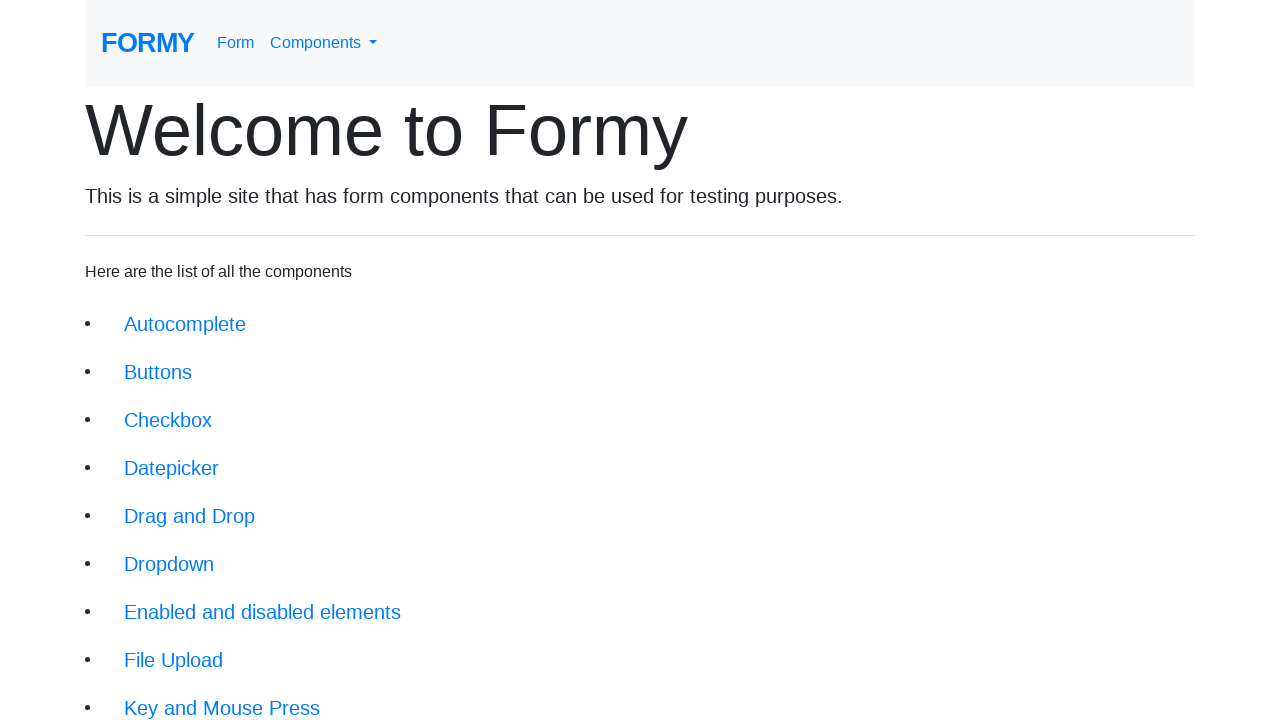

Clicked on Drag and Drop link to navigate to drag and drop page at (190, 516) on a.btn.btn-lg[href='/dragdrop']
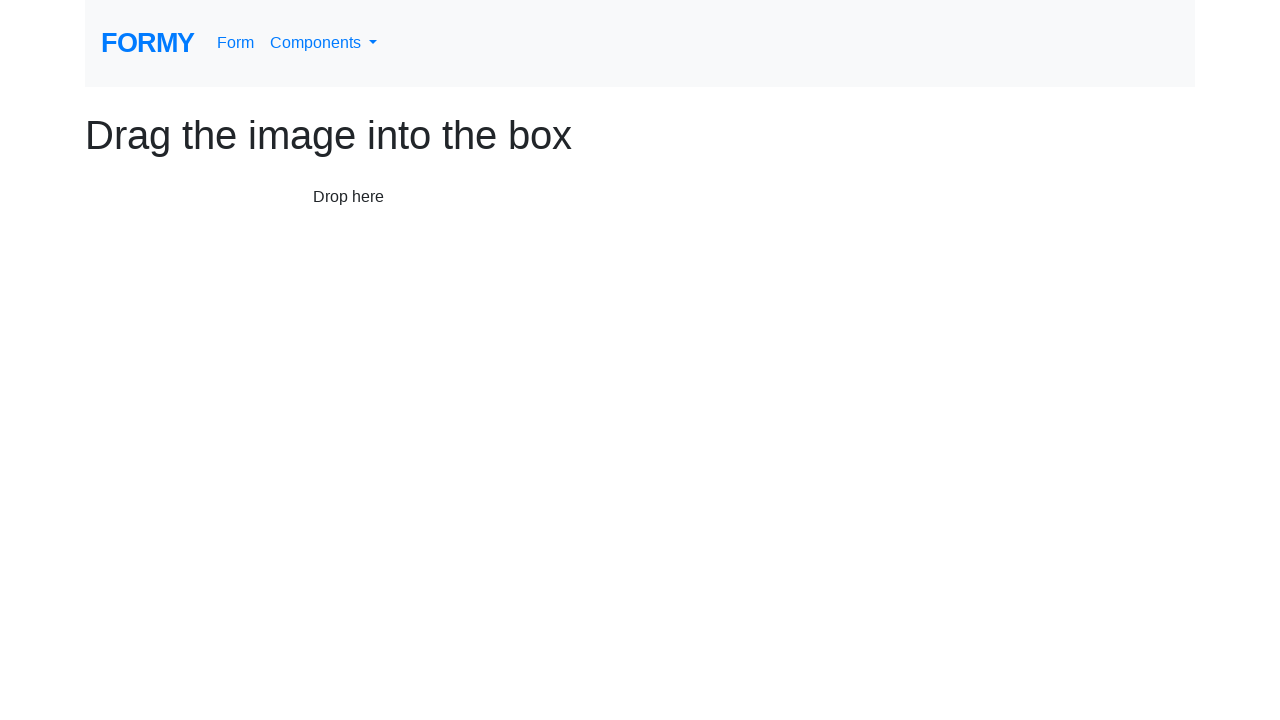

Drag source image element loaded
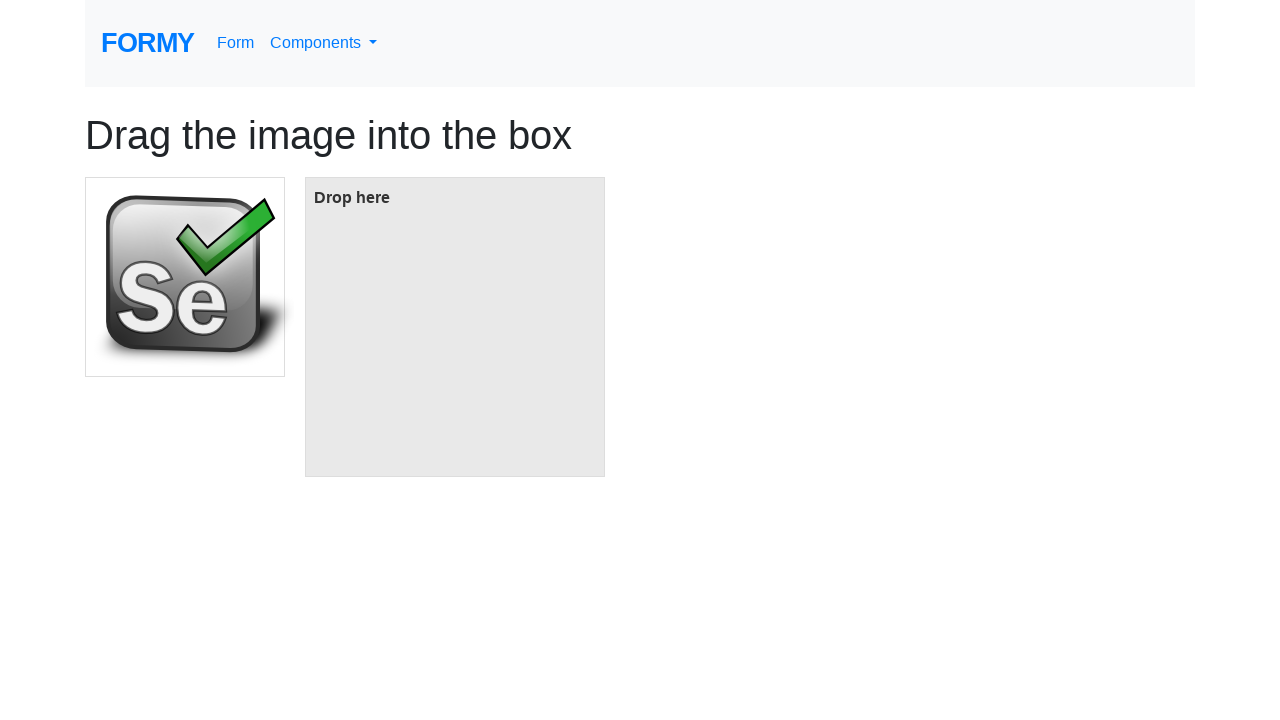

Drag target box element loaded
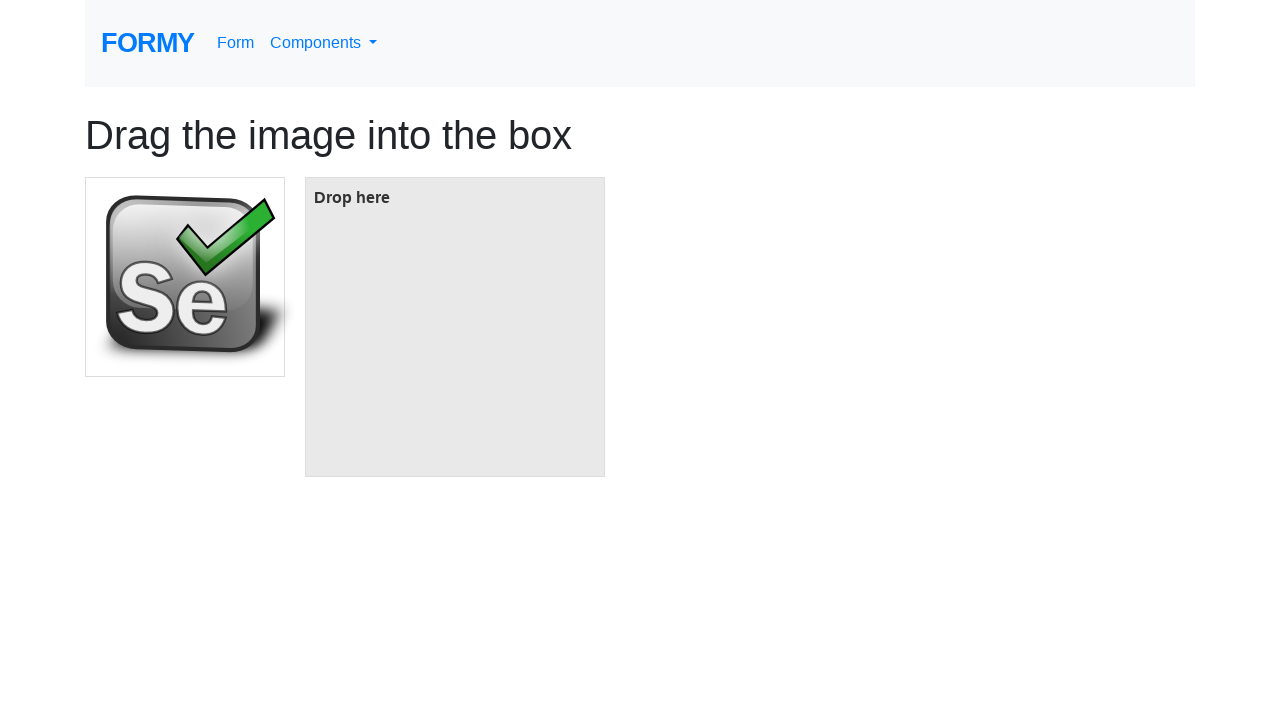

Dragged image element to target box at (455, 327)
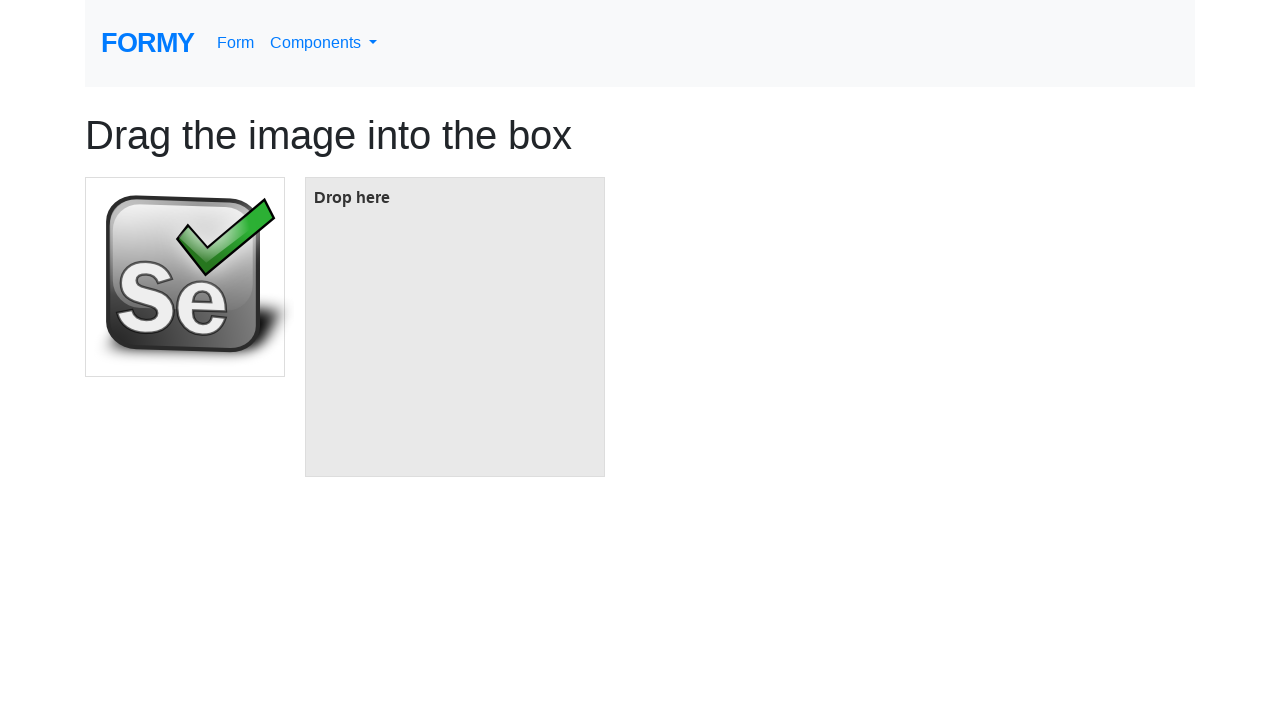

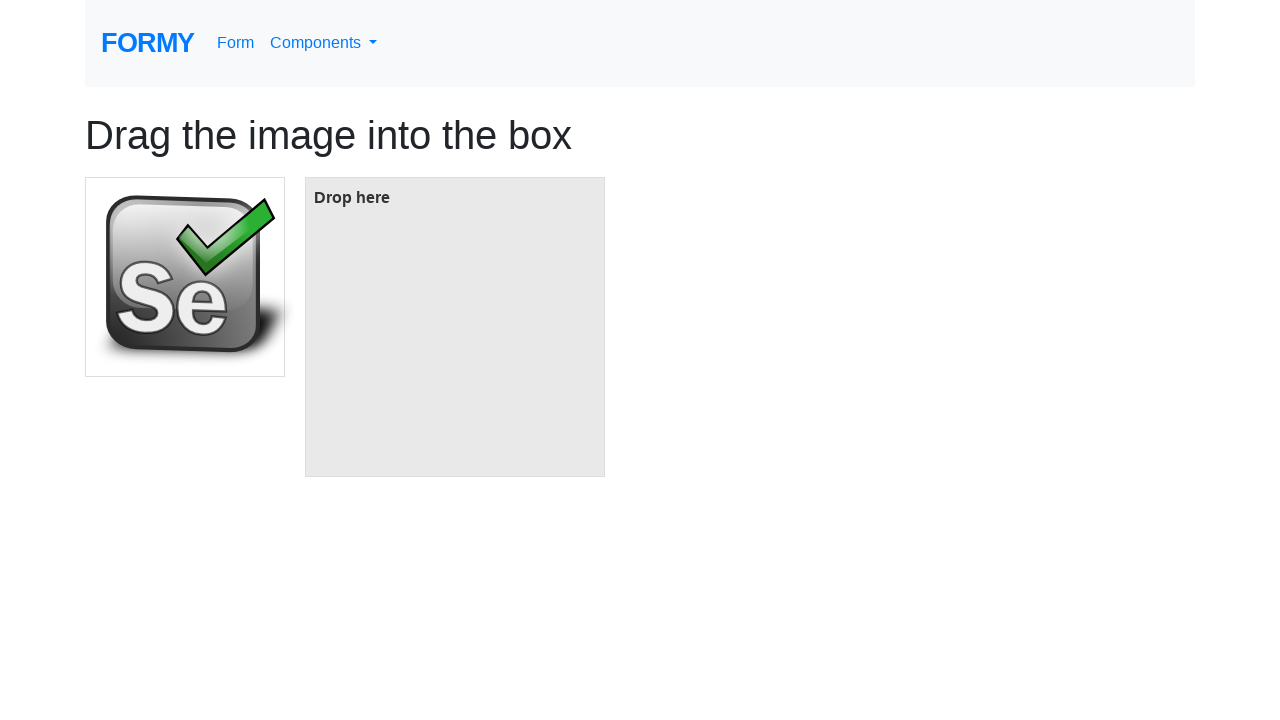